Tests form cancel functionality by filling a username field and clicking cancel to verify the form is reset

Starting URL: https://testpages.eviltester.com/styled/basic-html-form-test.html

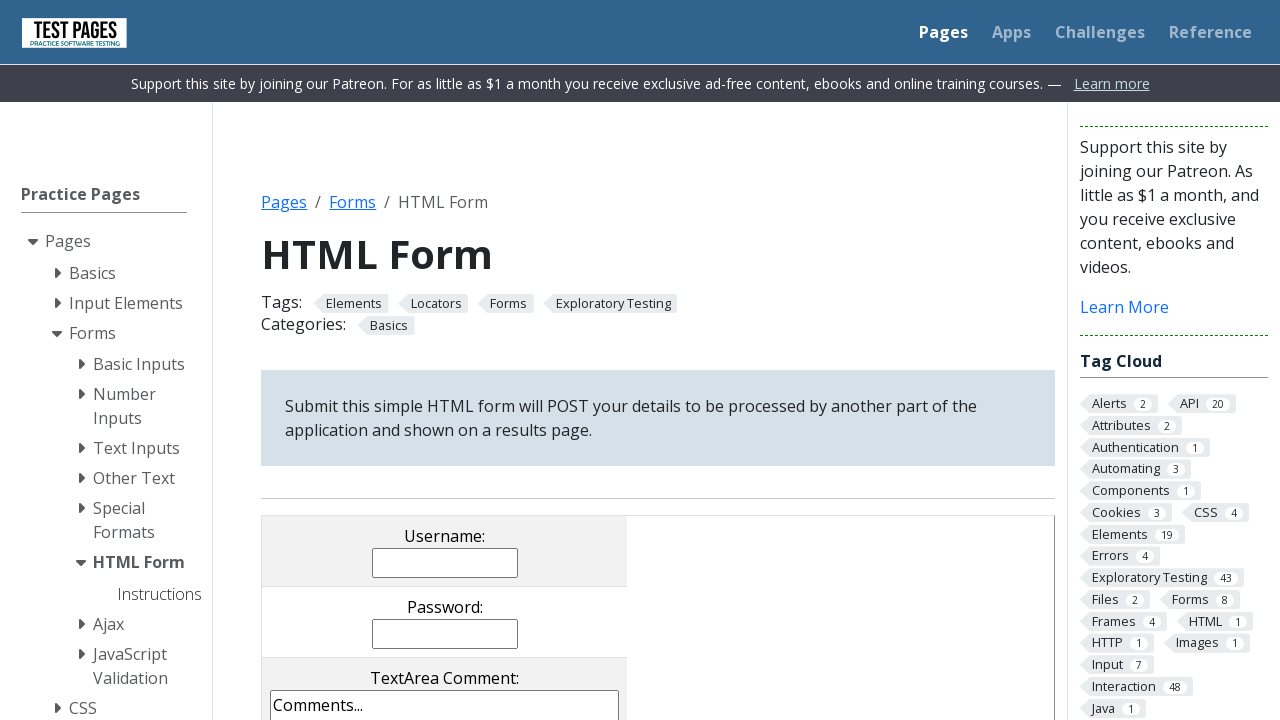

Filled username field with 'Evgeniia' on input[name='username']
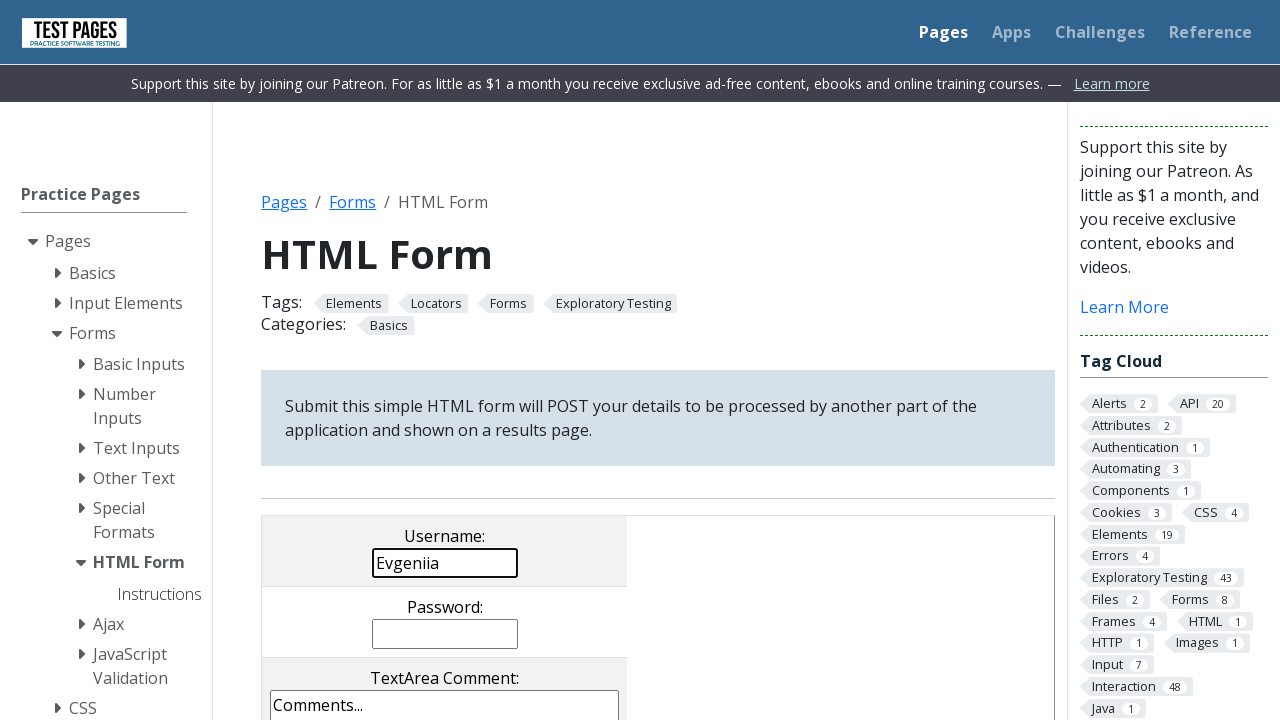

Clicked cancel button to reset form at (381, 360) on input[value='cancel']
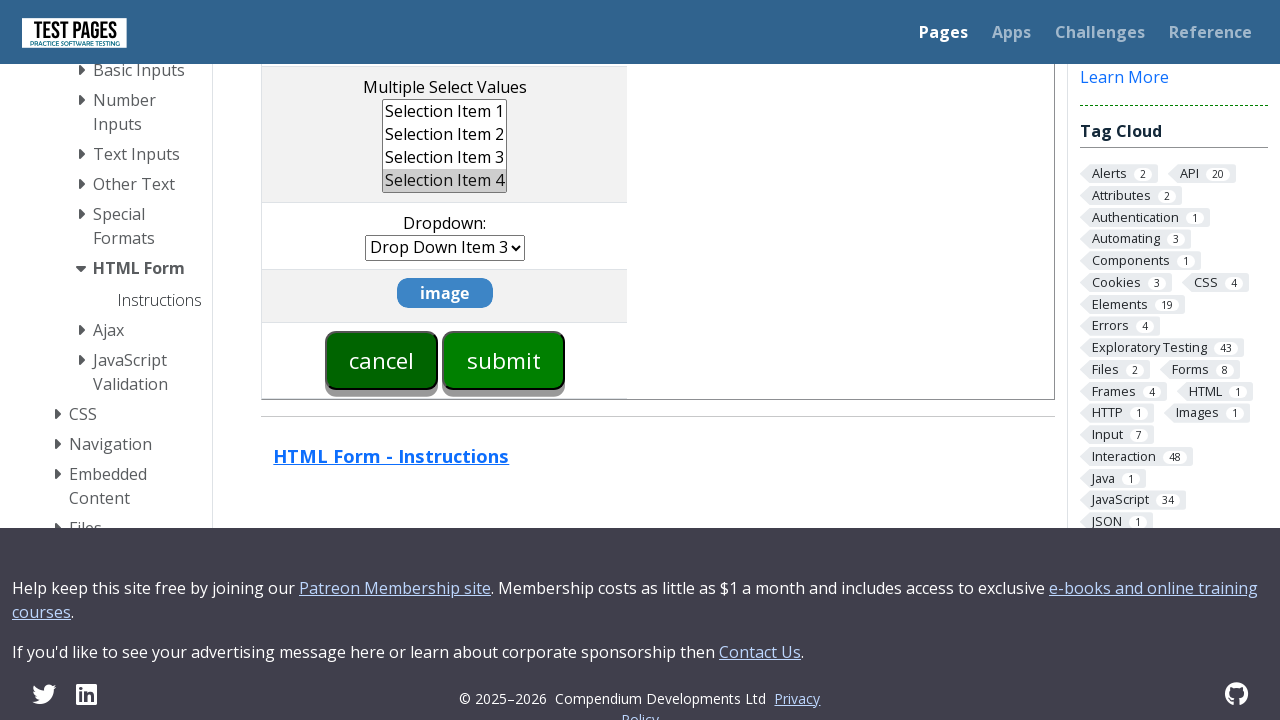

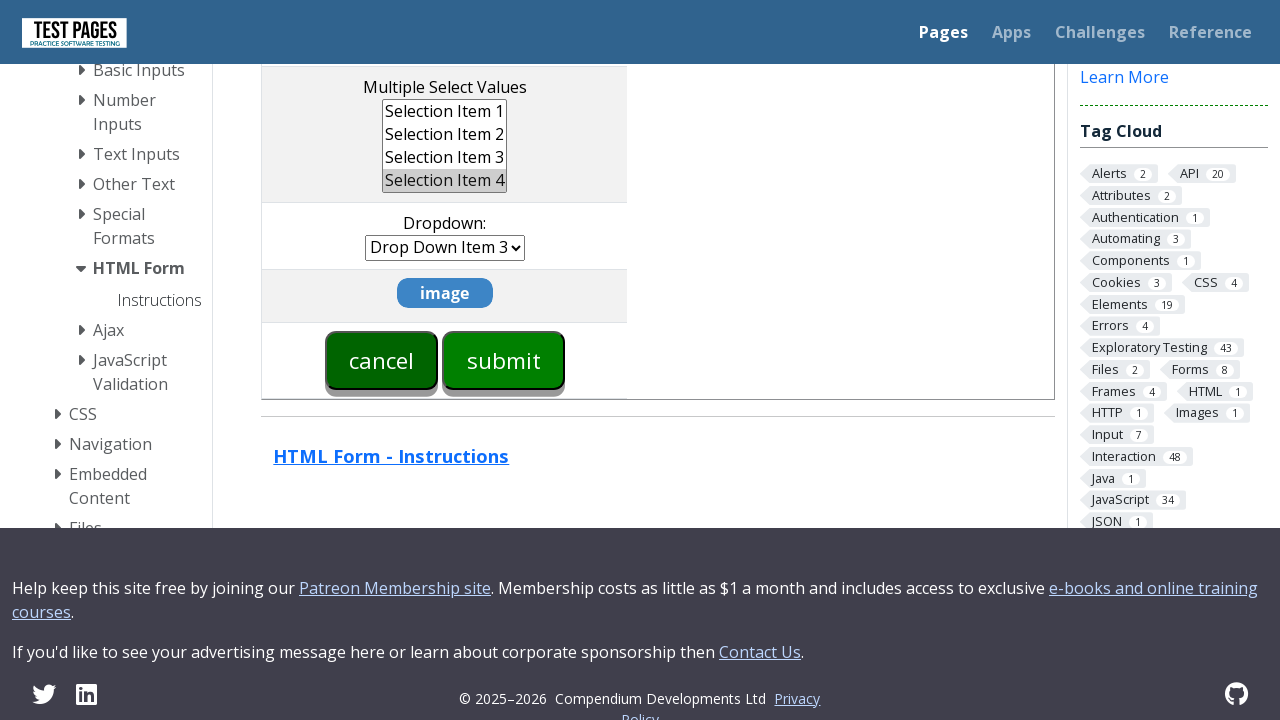